Navigates to the About page by clicking on the About link

Starting URL: https://eroomrent.in

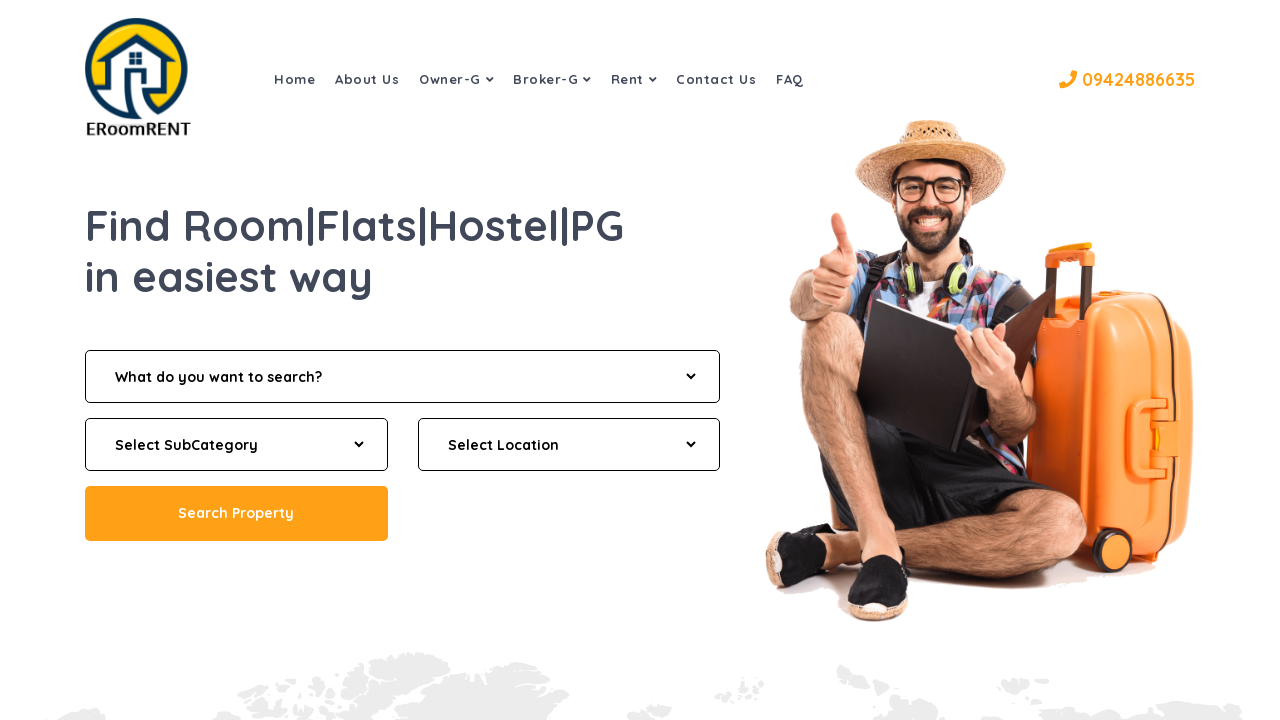

Navigated to https://eroomrent.in
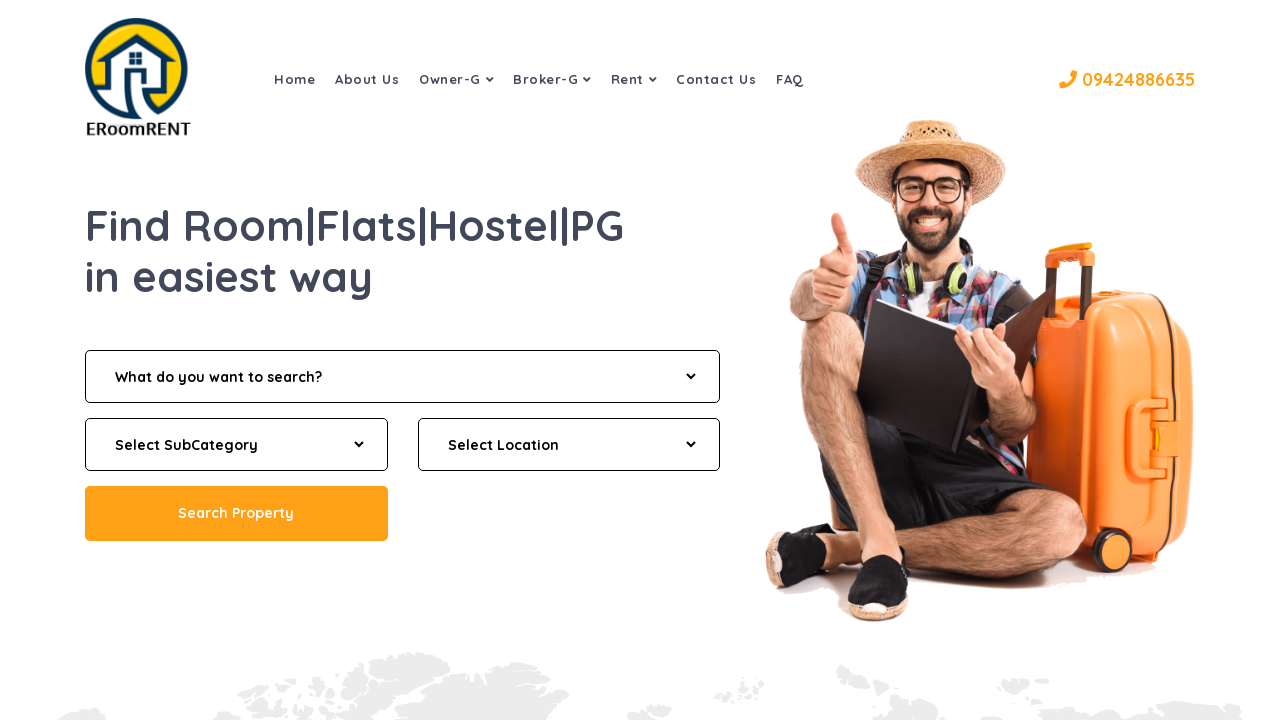

Clicked on About link at (367, 79) on text=About
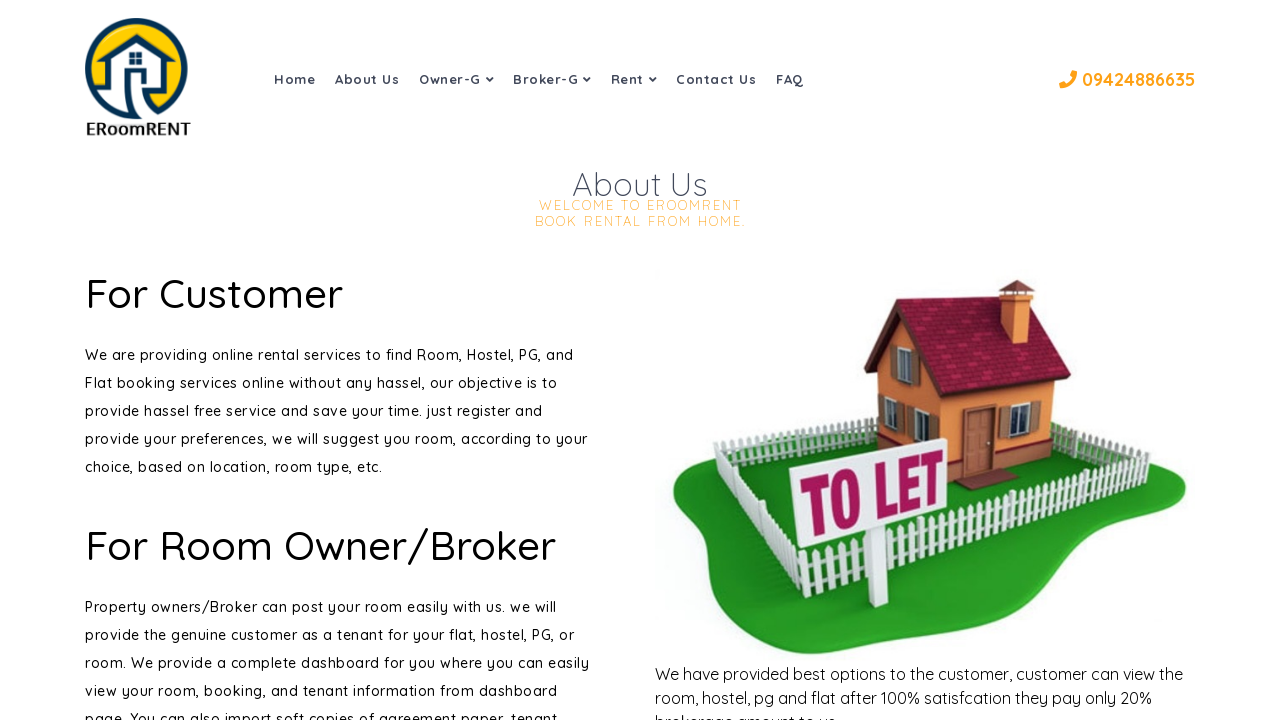

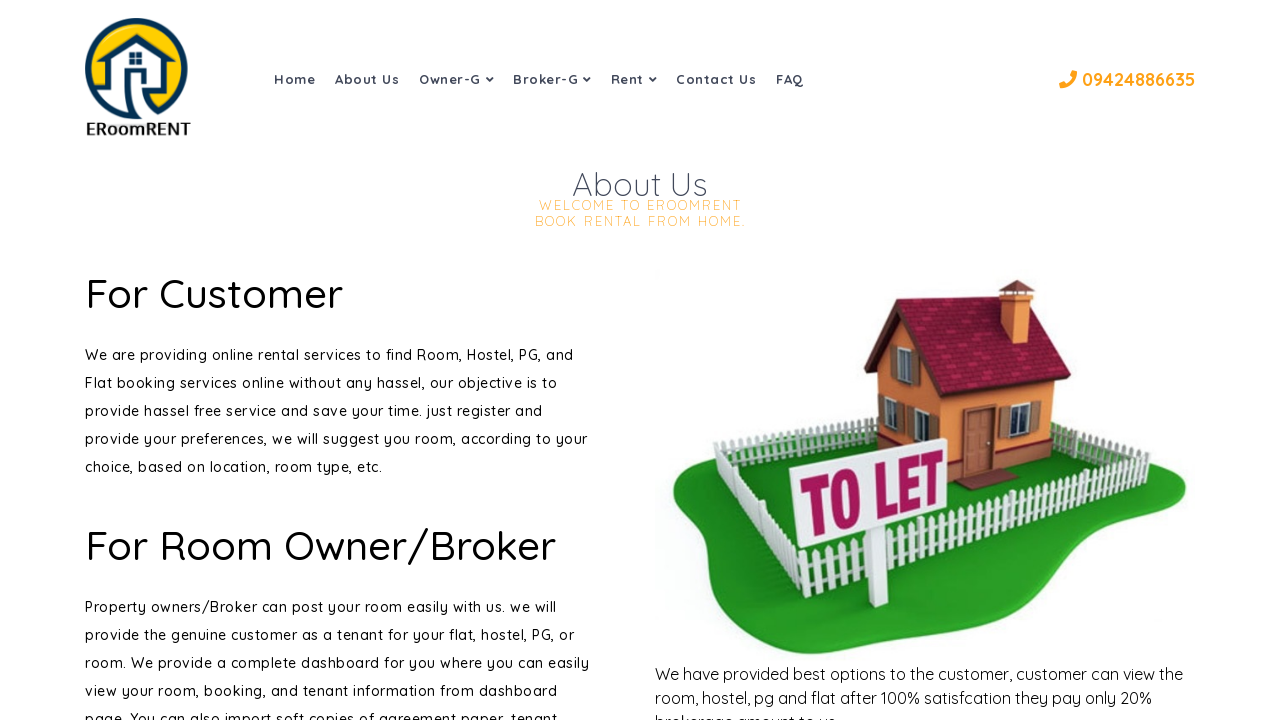